Tests checkbox functionality by navigating to a checkboxes page, finding all checkbox elements, and verifying the checked state of the checkboxes using both getAttribute and isSelected methods.

Starting URL: http://the-internet.herokuapp.com/checkboxes

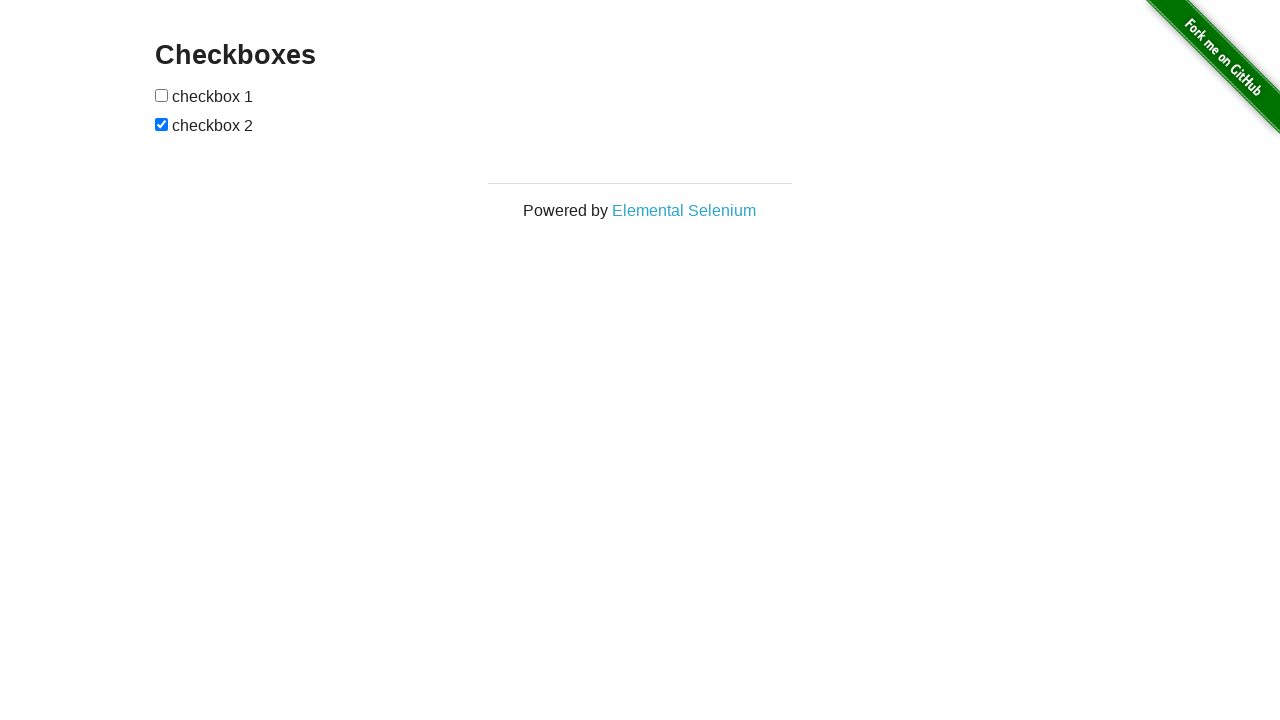

Waited for checkbox elements to load on the page
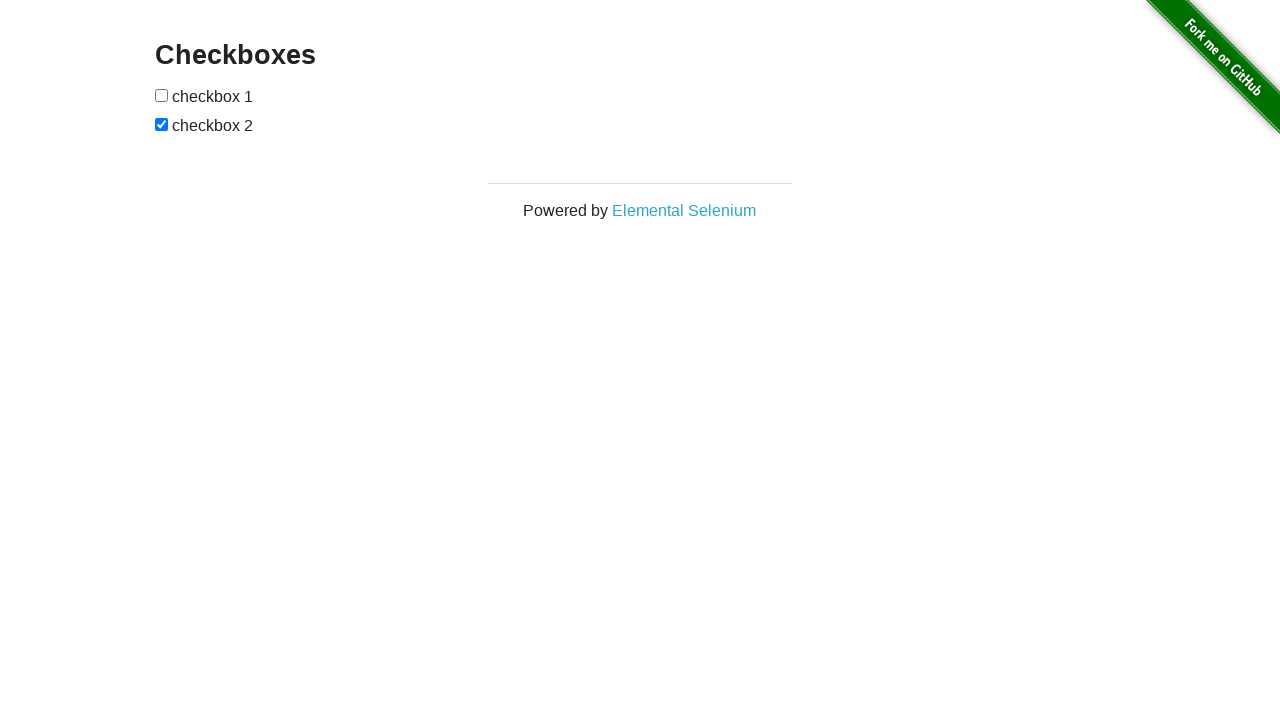

Located all checkbox elements on the page
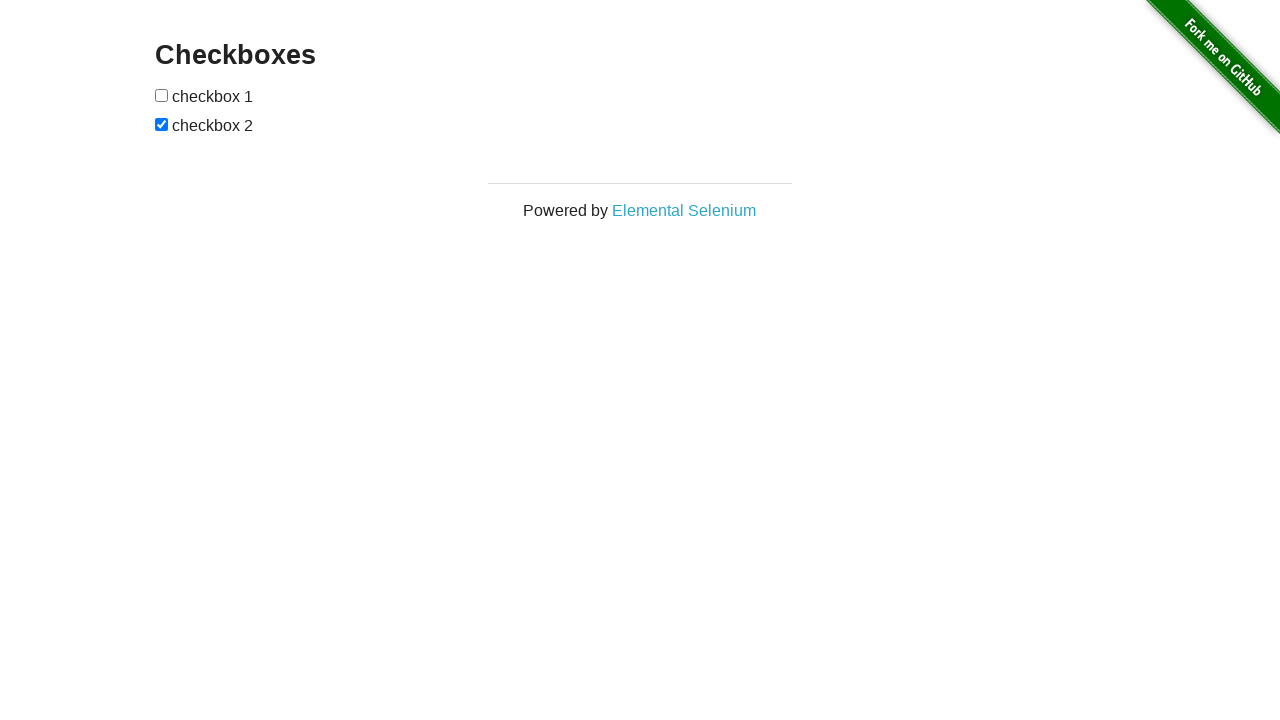

Selected the last checkbox element
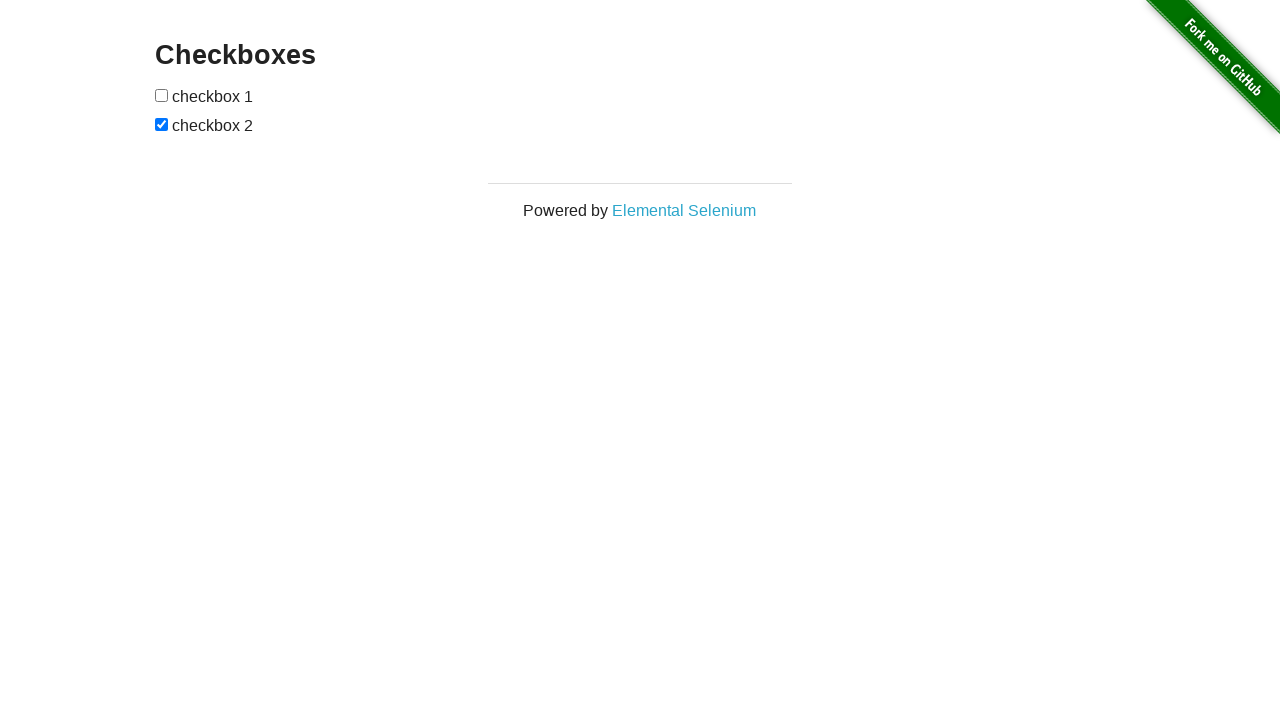

Verified that the last checkbox is checked by default
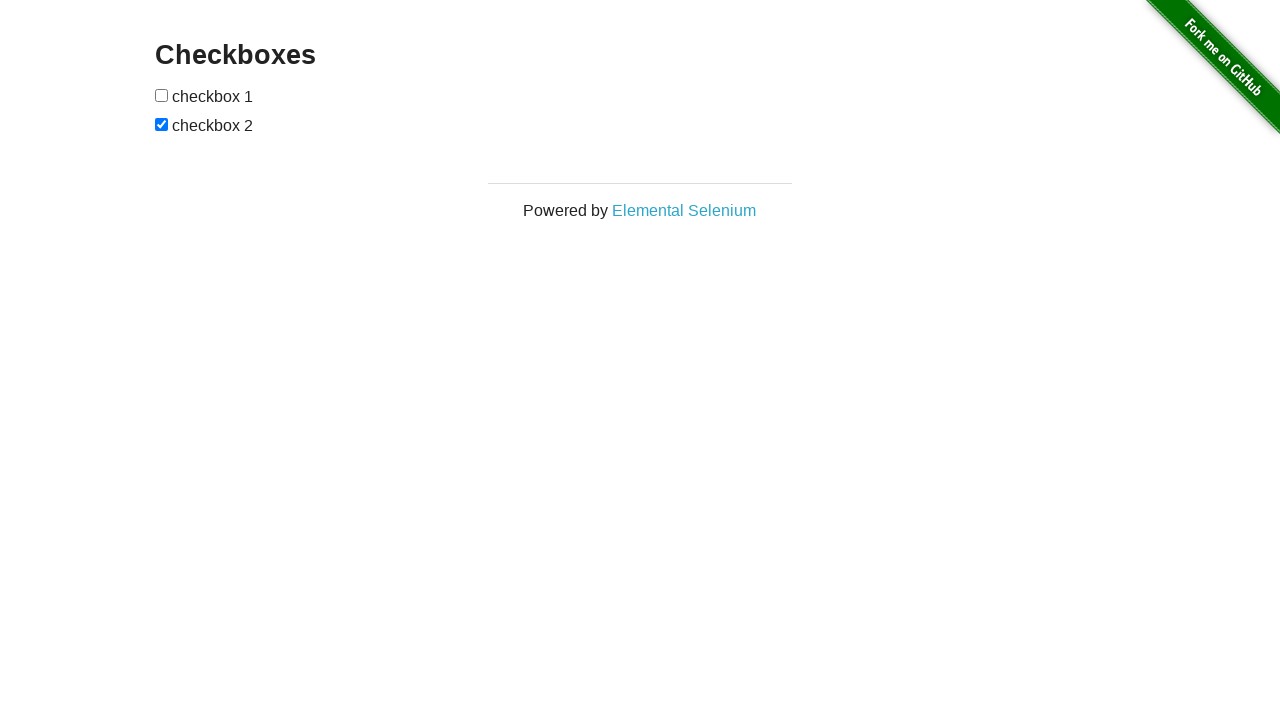

Selected the first checkbox element
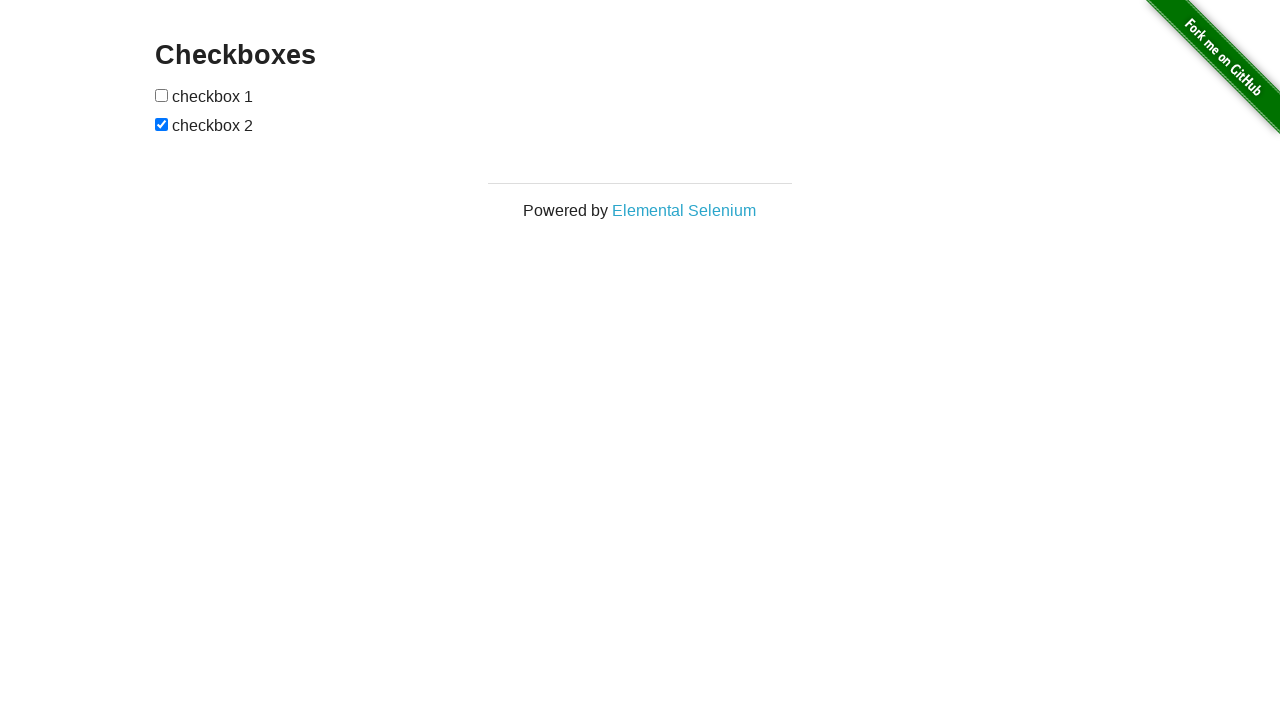

Verified that the first checkbox is unchecked by default
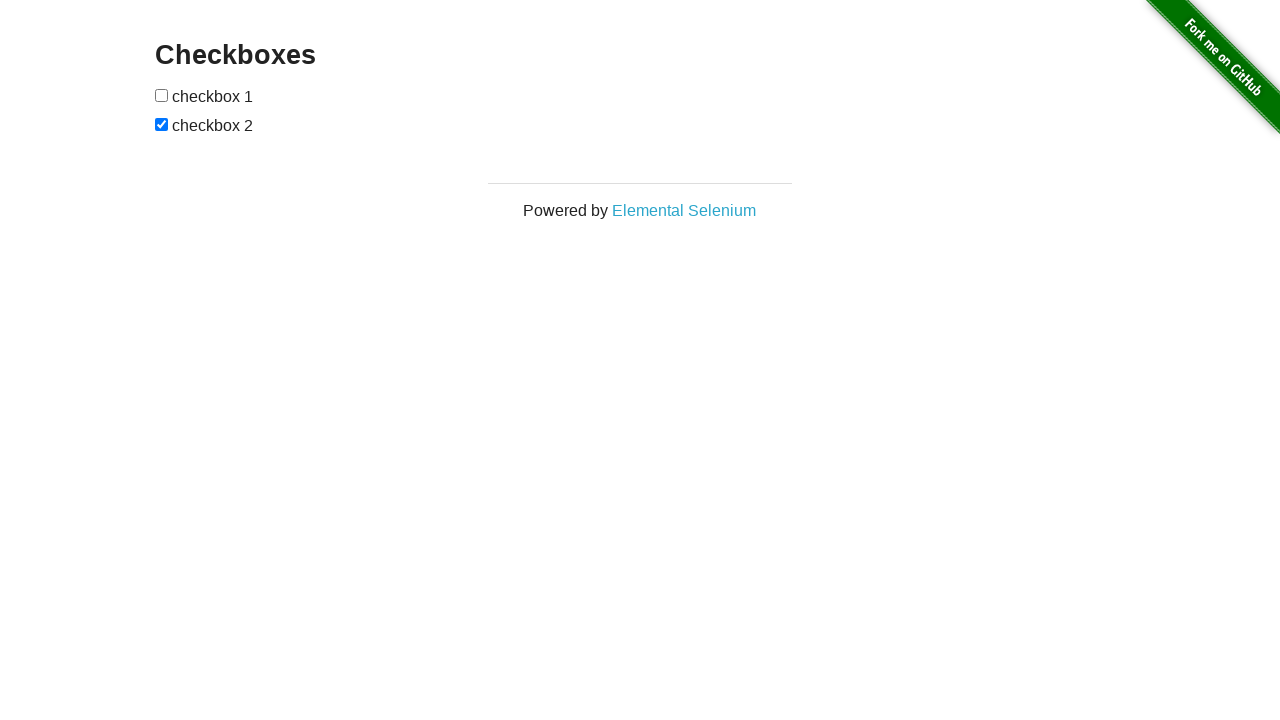

Clicked the first checkbox to check it at (162, 95) on input[type="checkbox"] >> nth=0
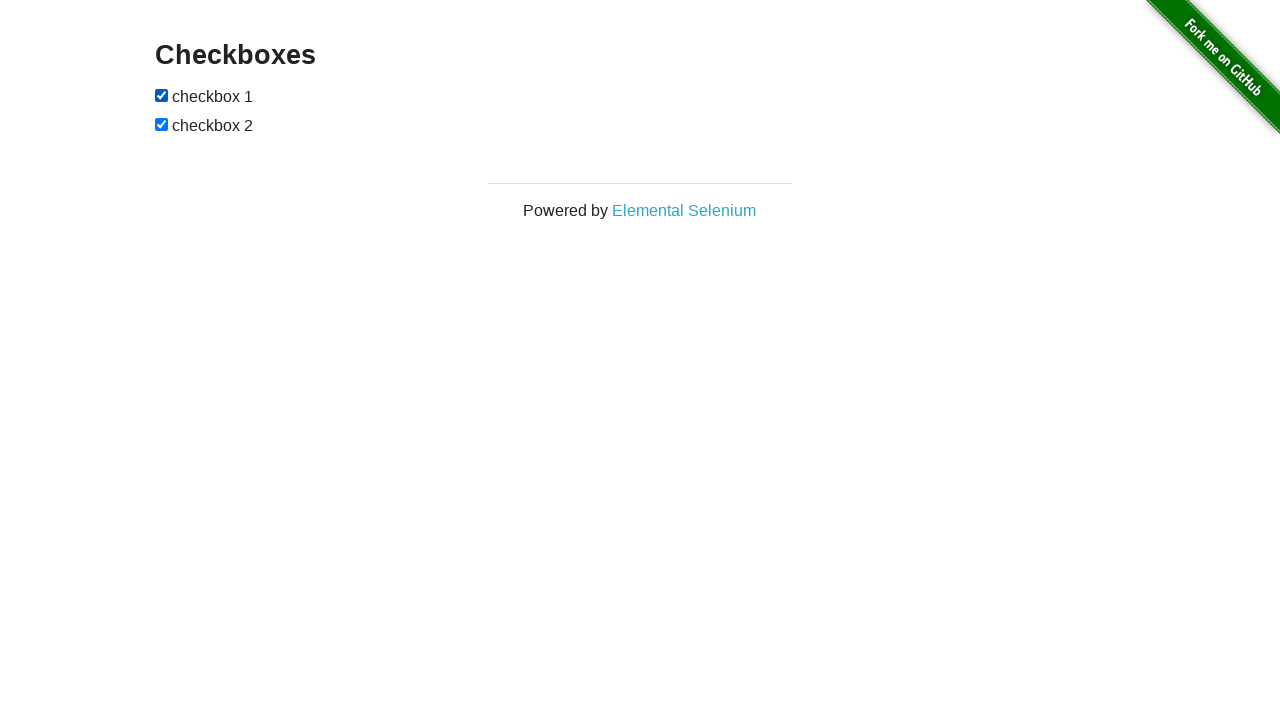

Verified that the first checkbox is now checked after clicking
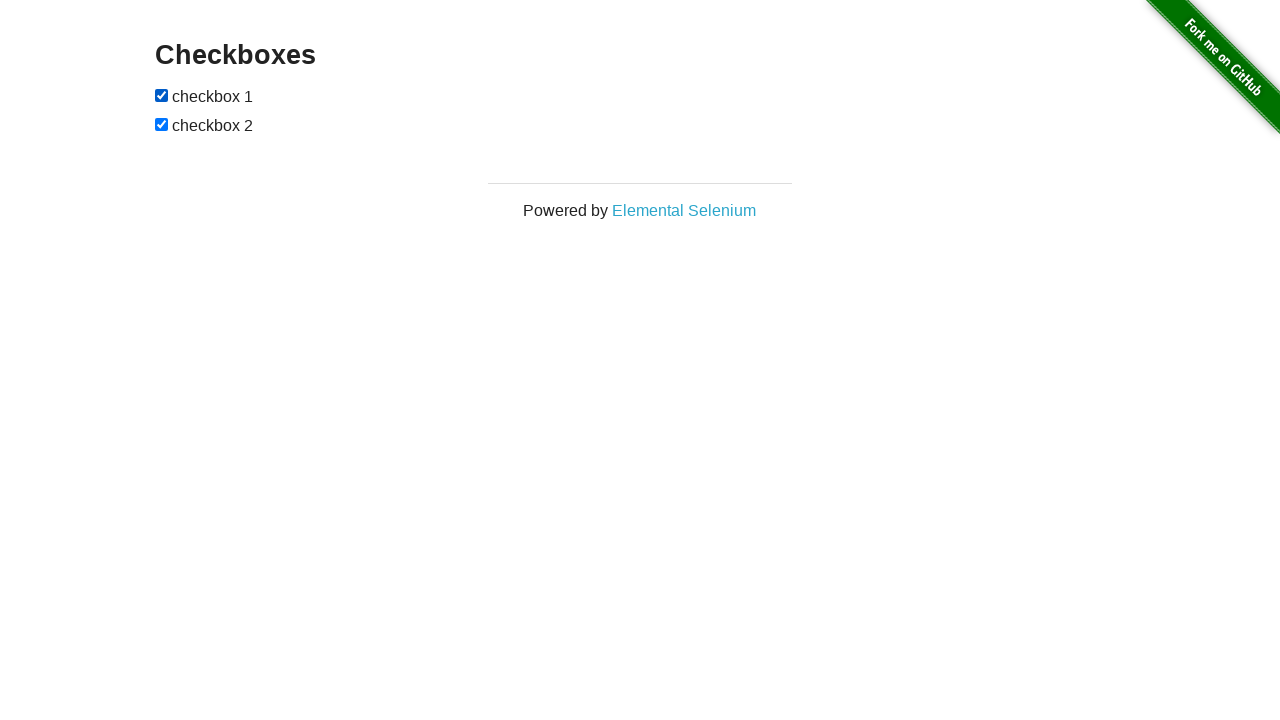

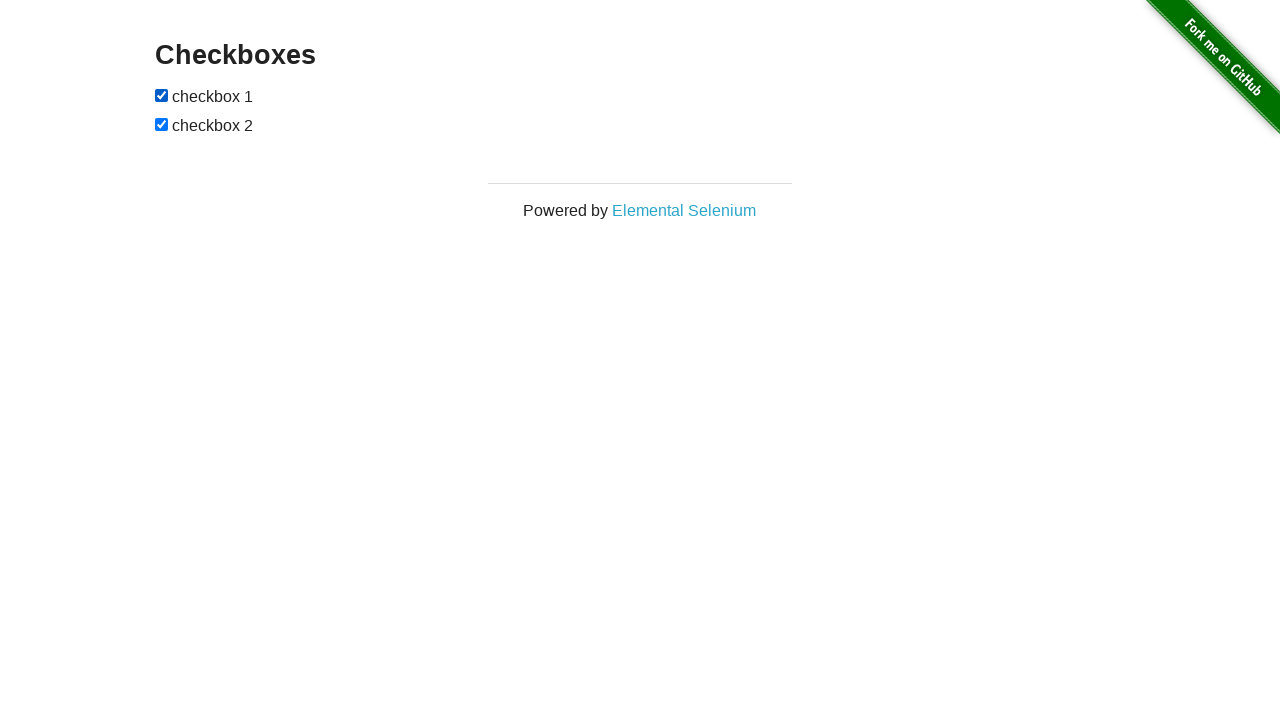